Tests radio button selection by randomly selecting one of the available radio button options

Starting URL: https://codenboxautomationlab.com/practice/

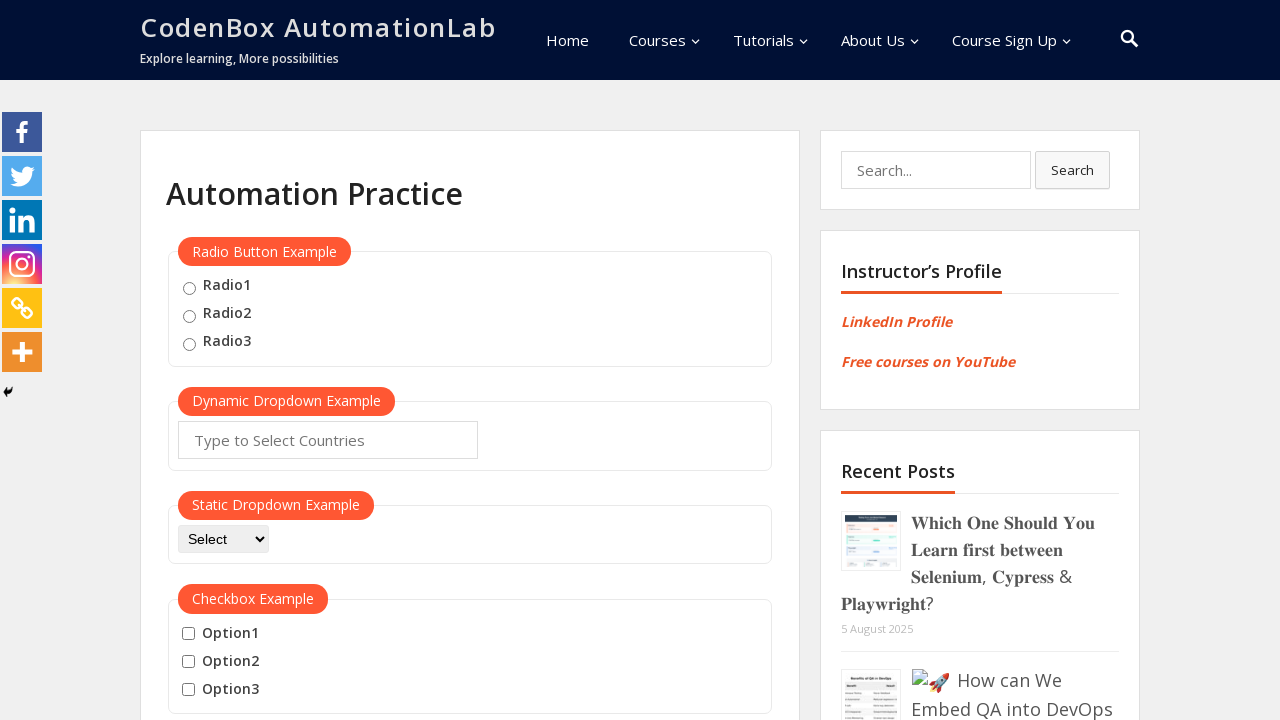

Navigated to CodeBox Automation Lab practice page
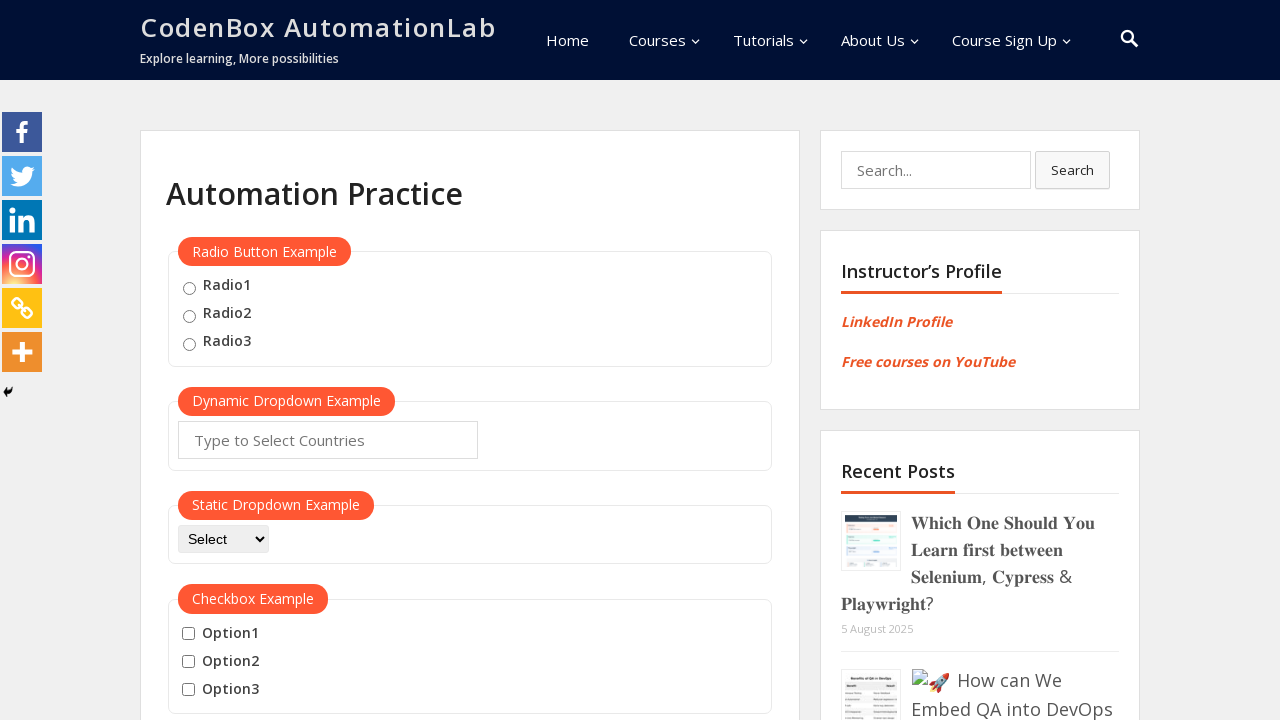

Located all radio button elements on the page
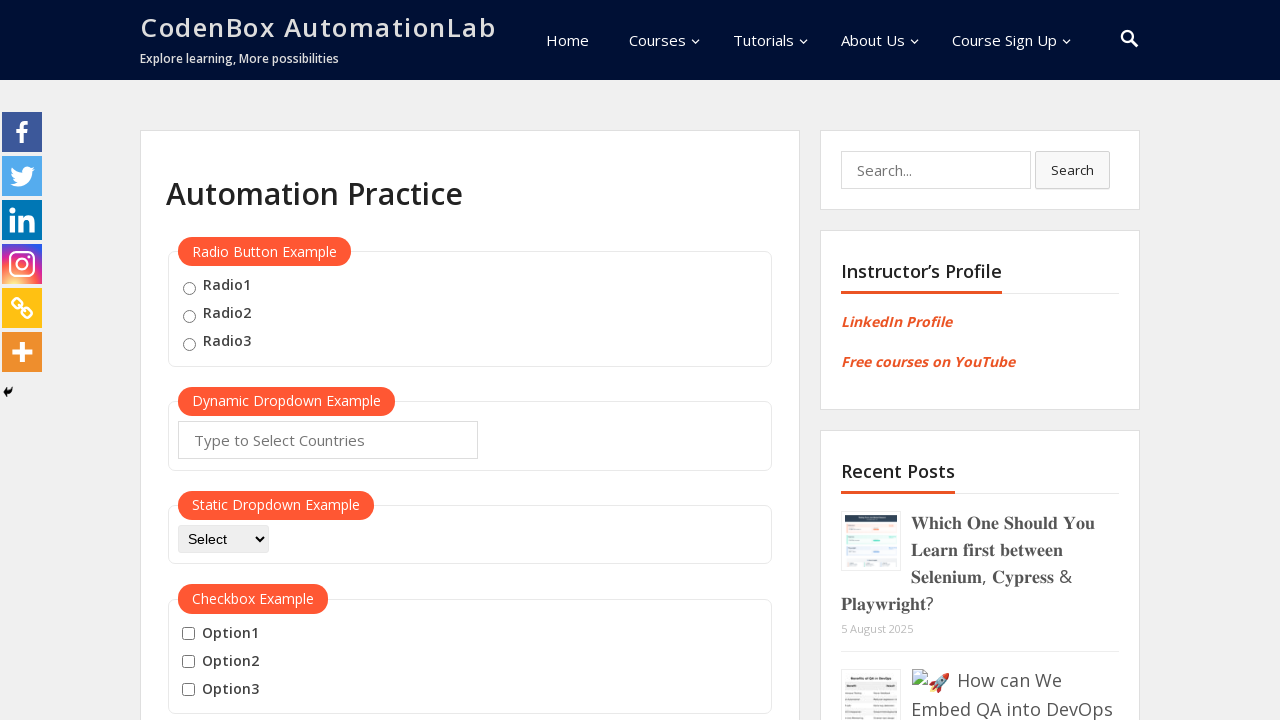

Selected random radio button index 2 out of 3 available options
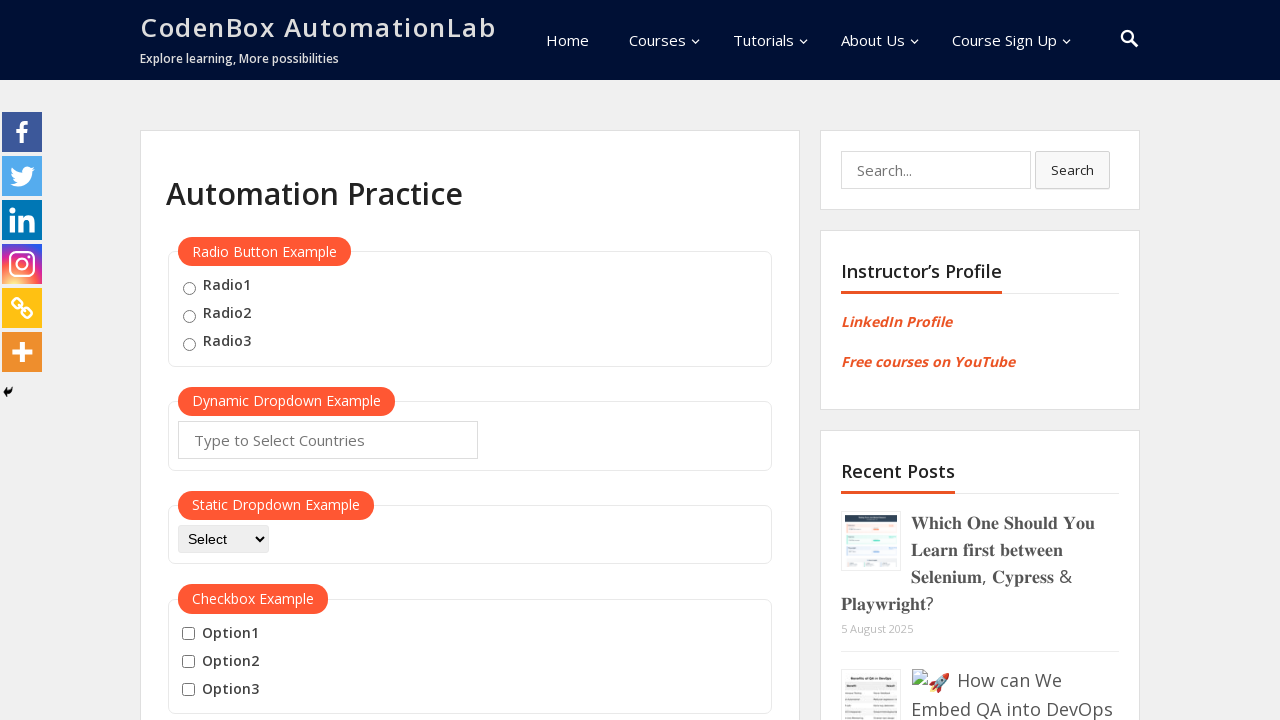

Clicked radio button at index 2 at (189, 344) on #radio-btn-example input[type='radio'] >> nth=2
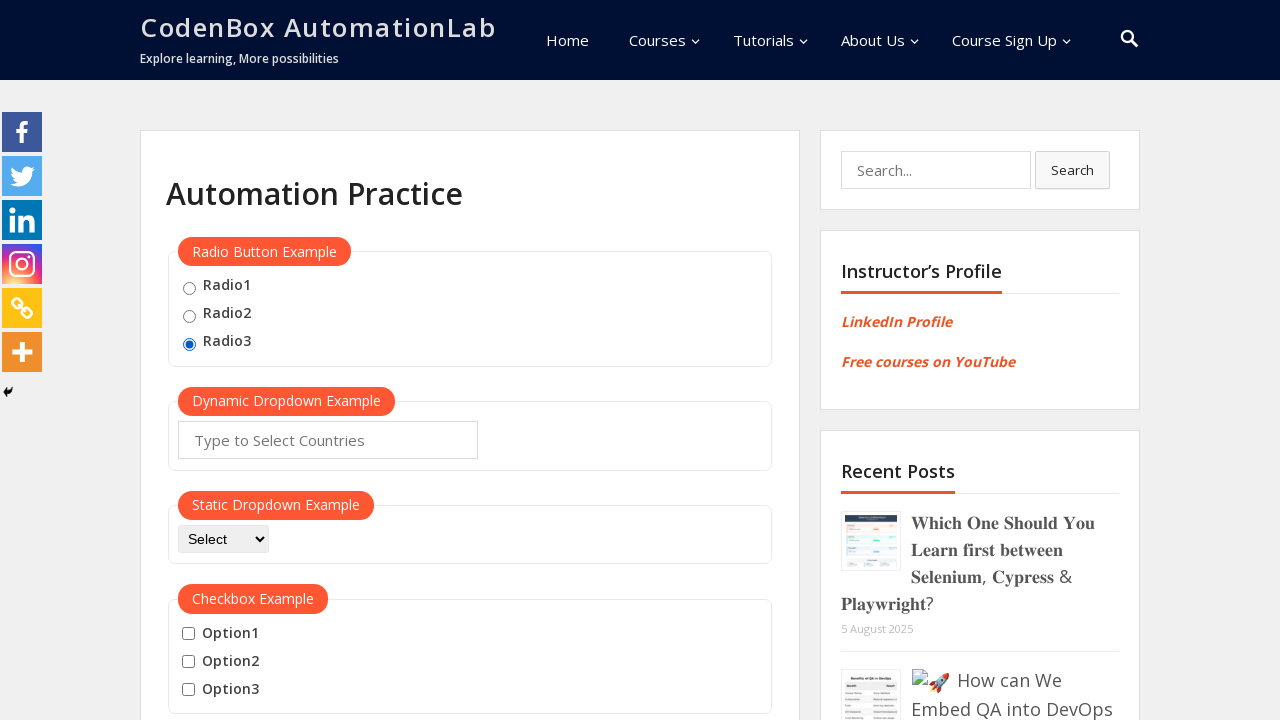

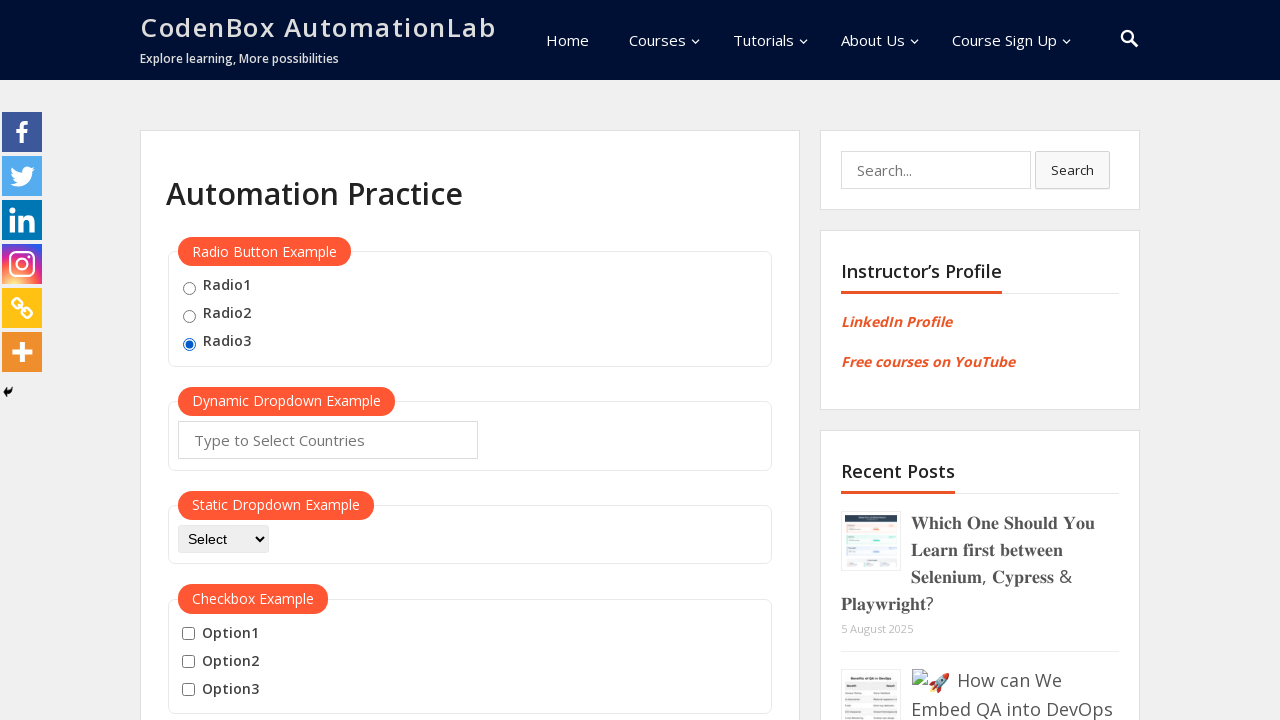